Automatically plays the 2048 game by sending arrow key sequences (up, right, down, left) repeatedly until the game ends, then retries the game

Starting URL: https://gabrielecirulli.github.io/2048/

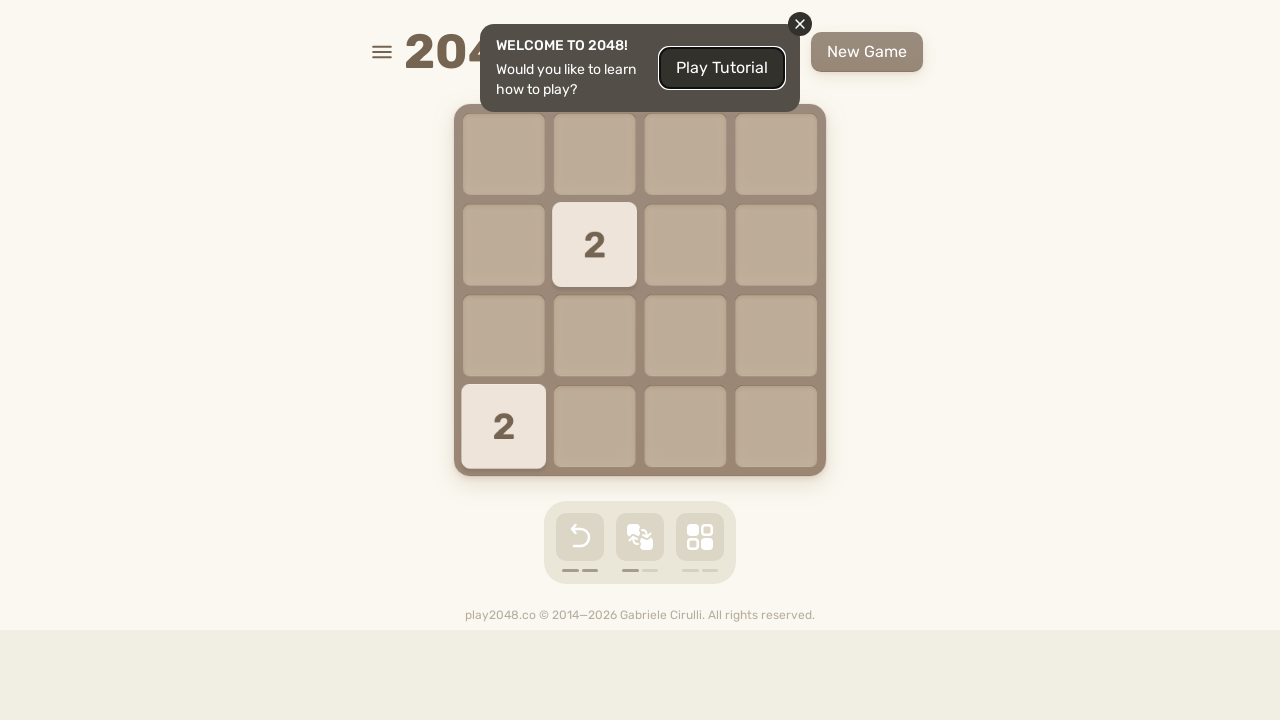

Waited 3 seconds for 2048 game to load
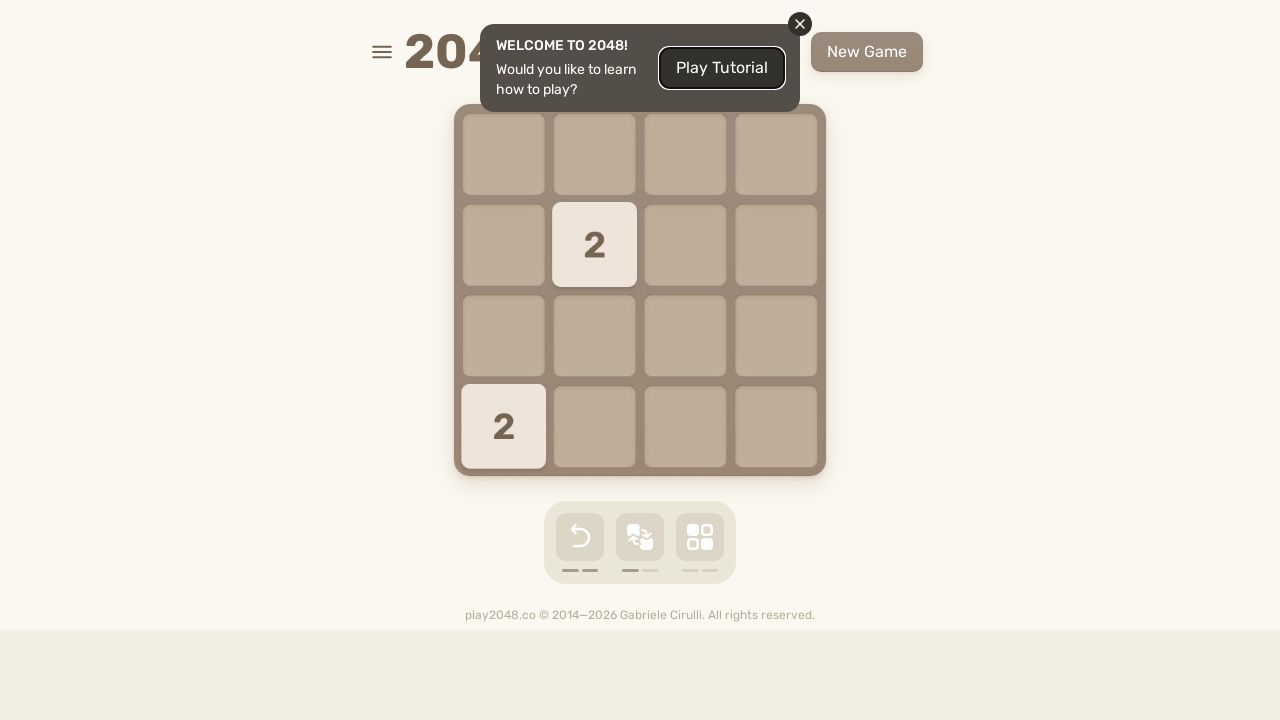

Pressed ArrowUp key
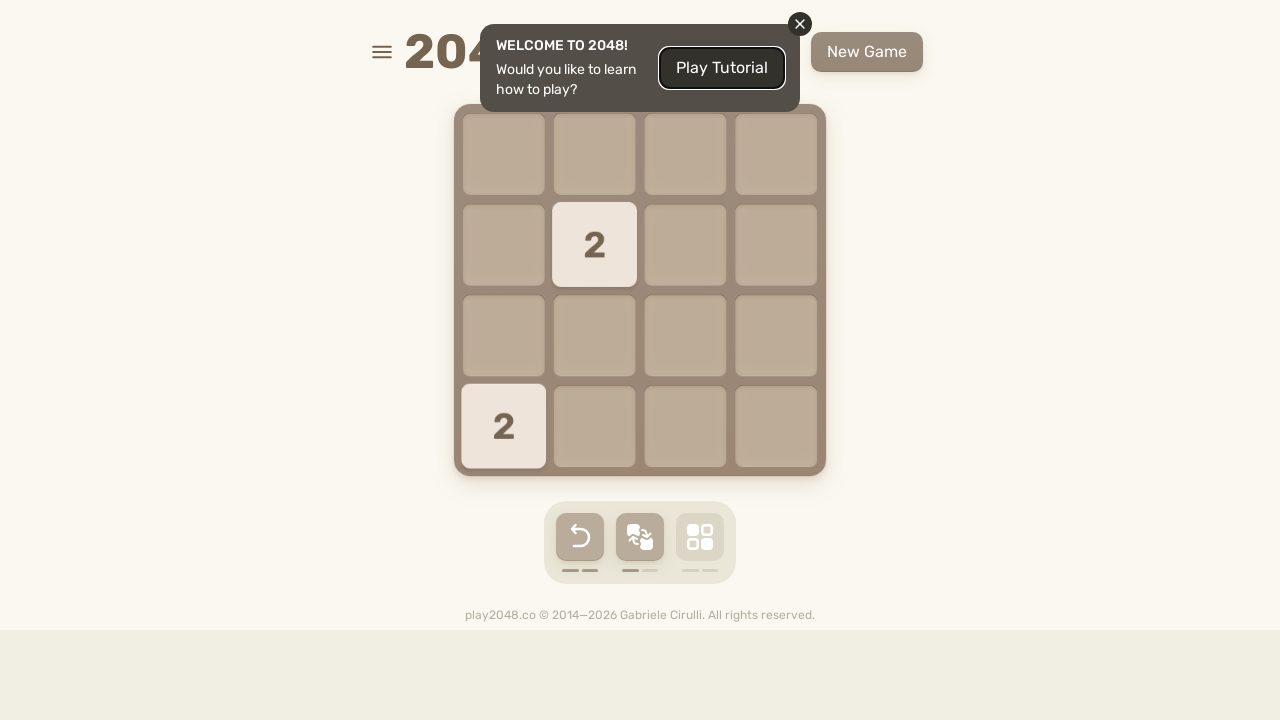

Pressed ArrowRight key
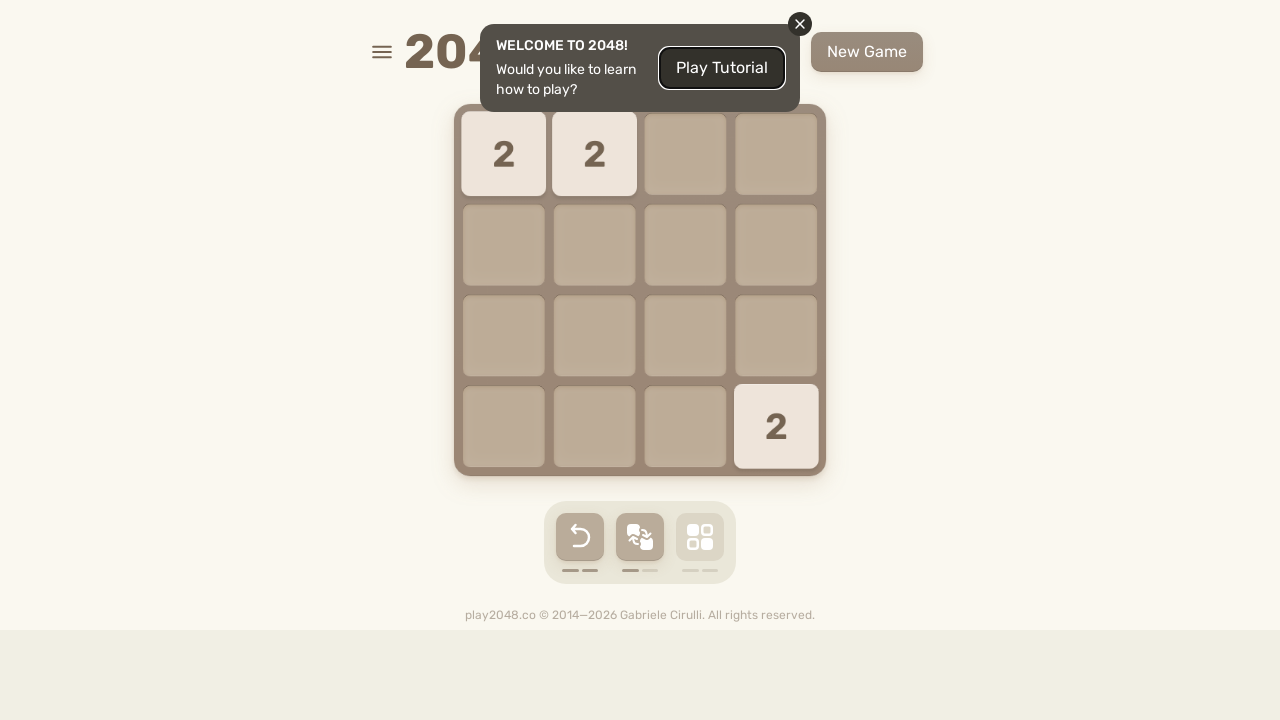

Pressed ArrowDown key
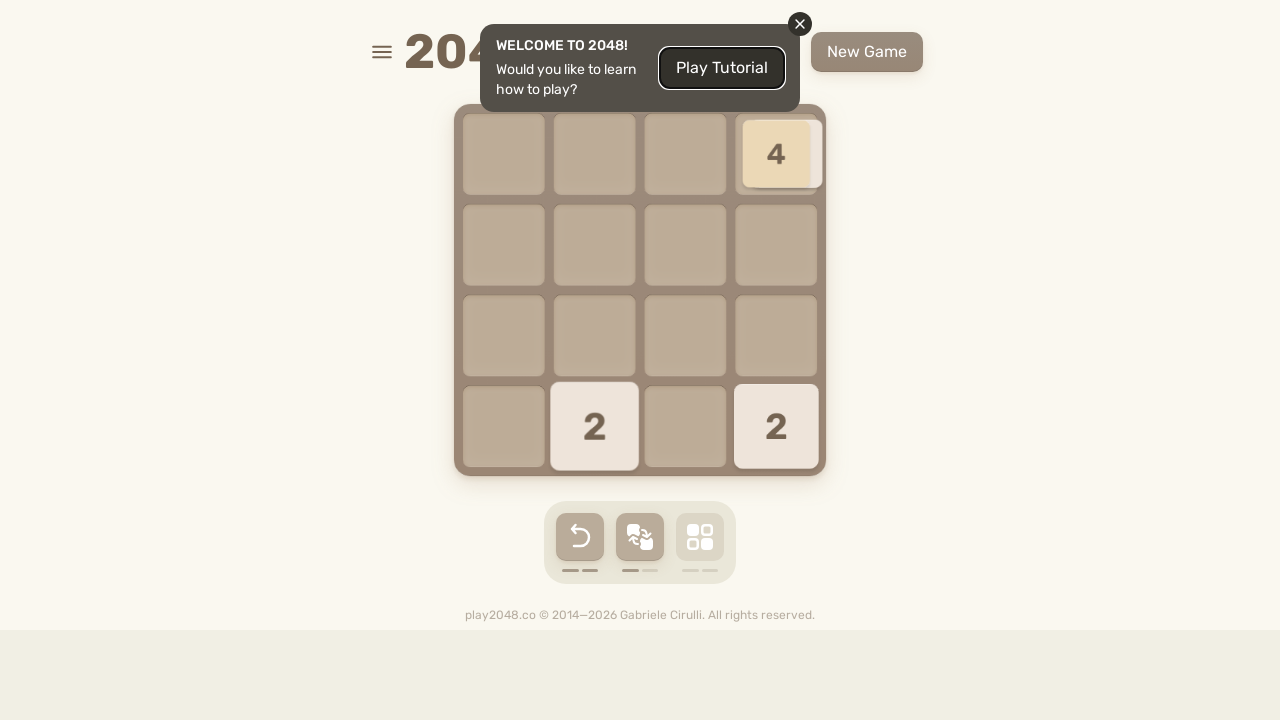

Pressed ArrowLeft key
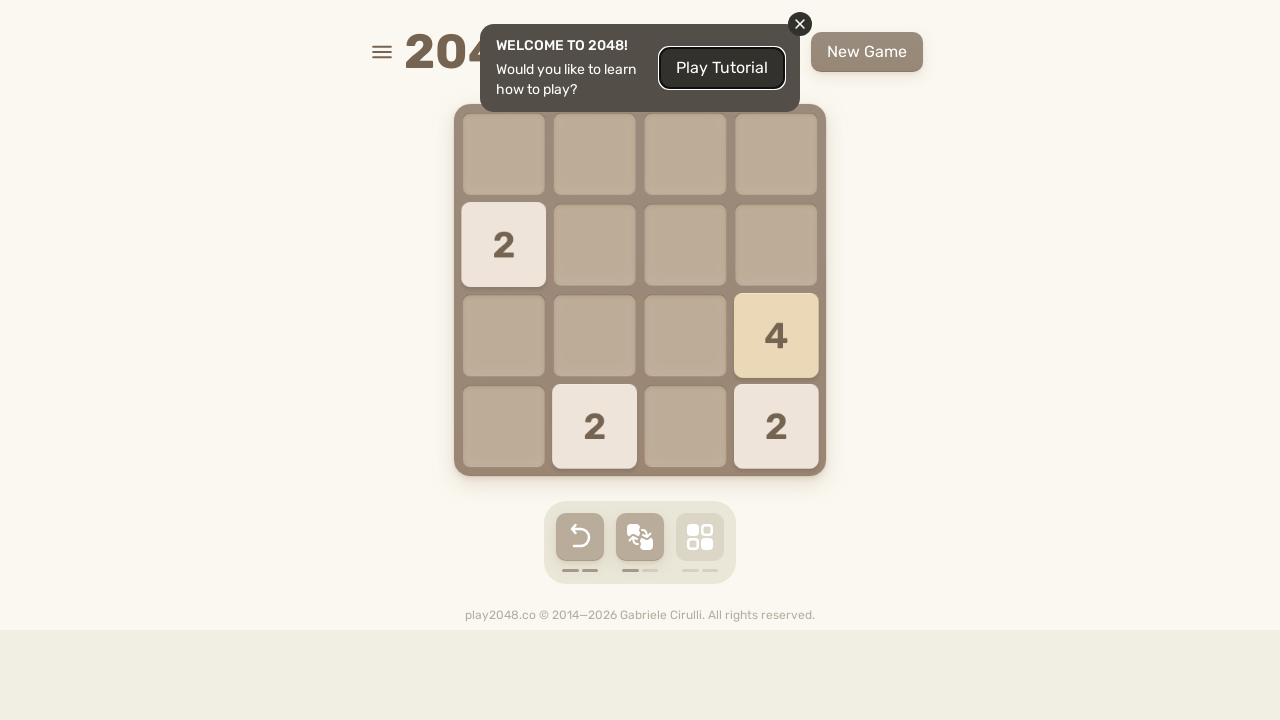

Waited 100ms between move sequences
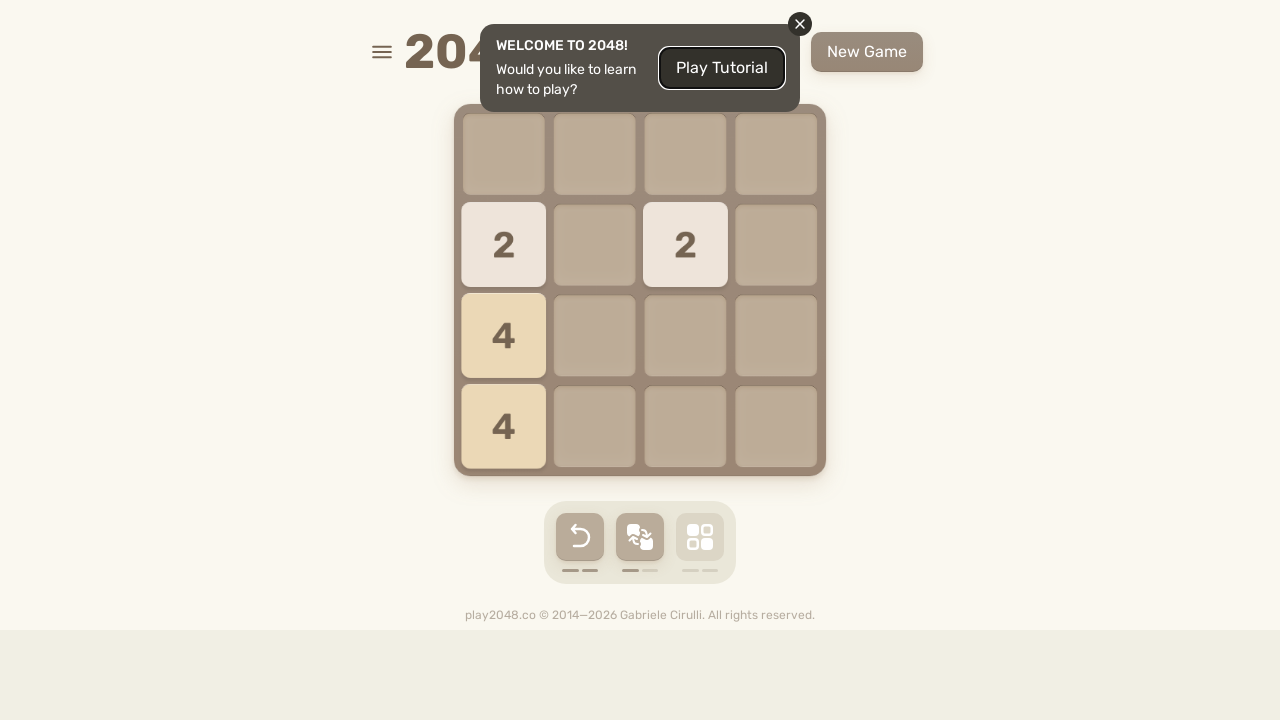

Pressed ArrowUp key
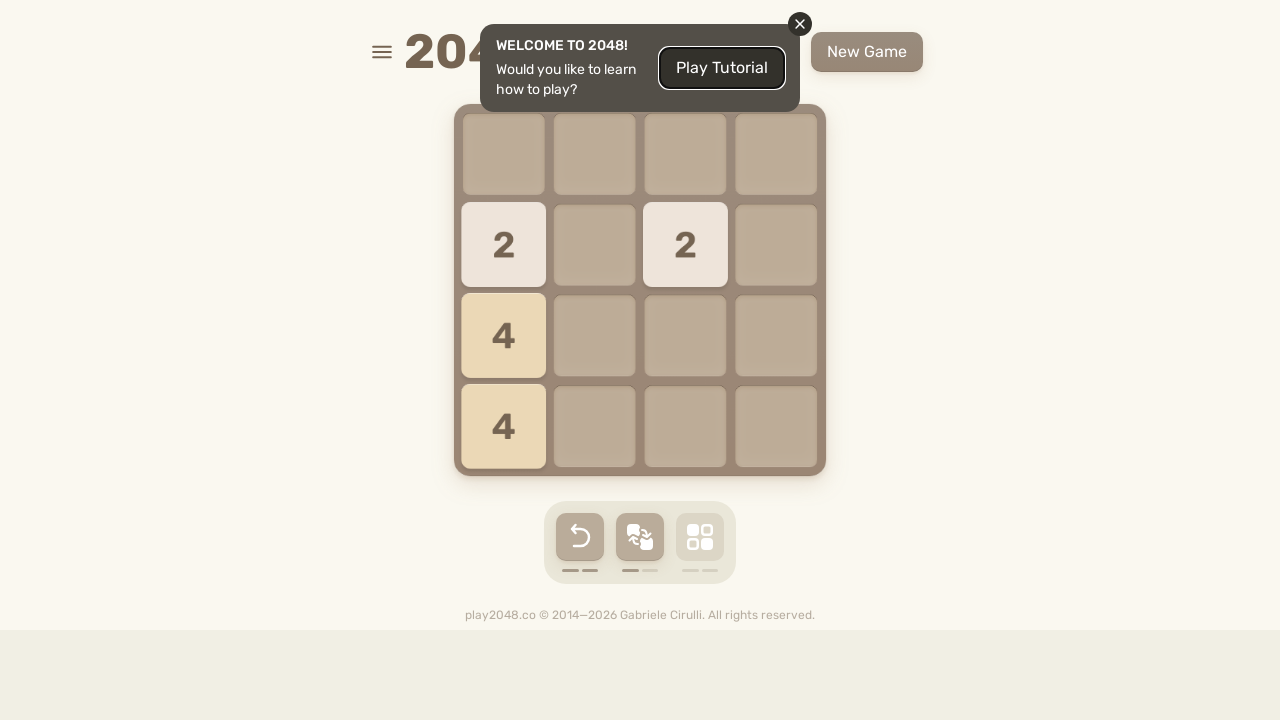

Pressed ArrowRight key
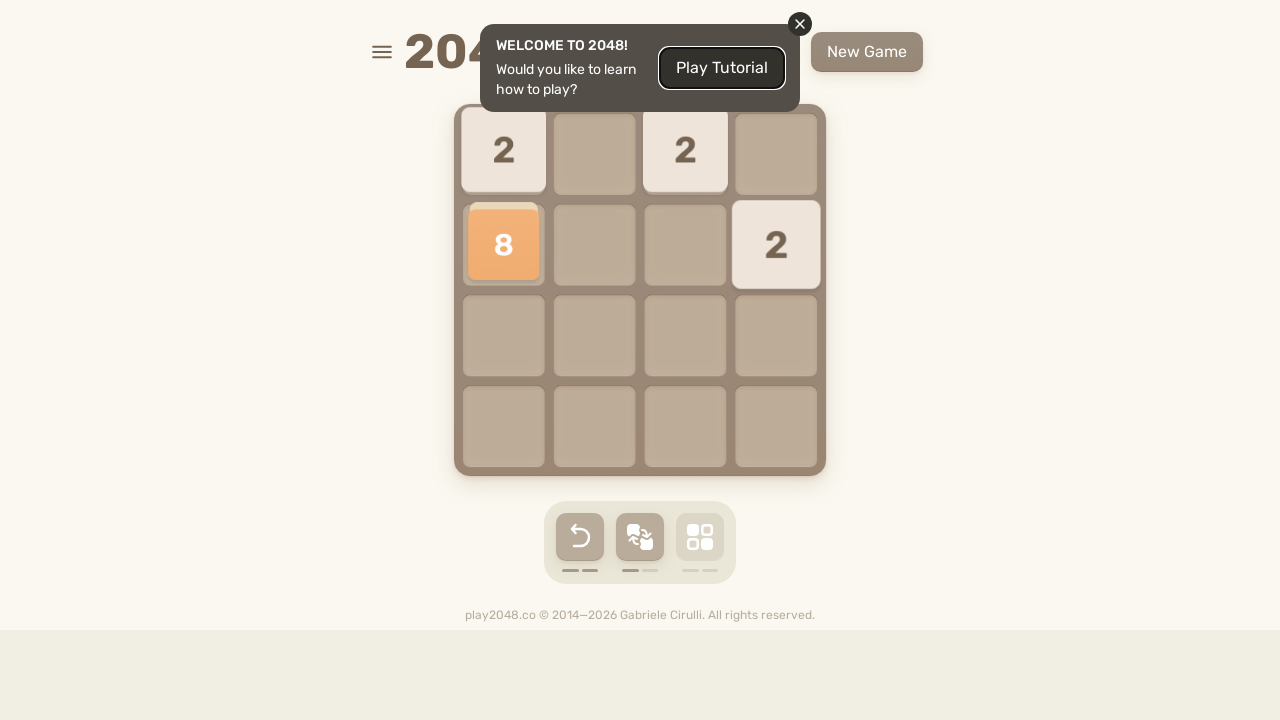

Pressed ArrowDown key
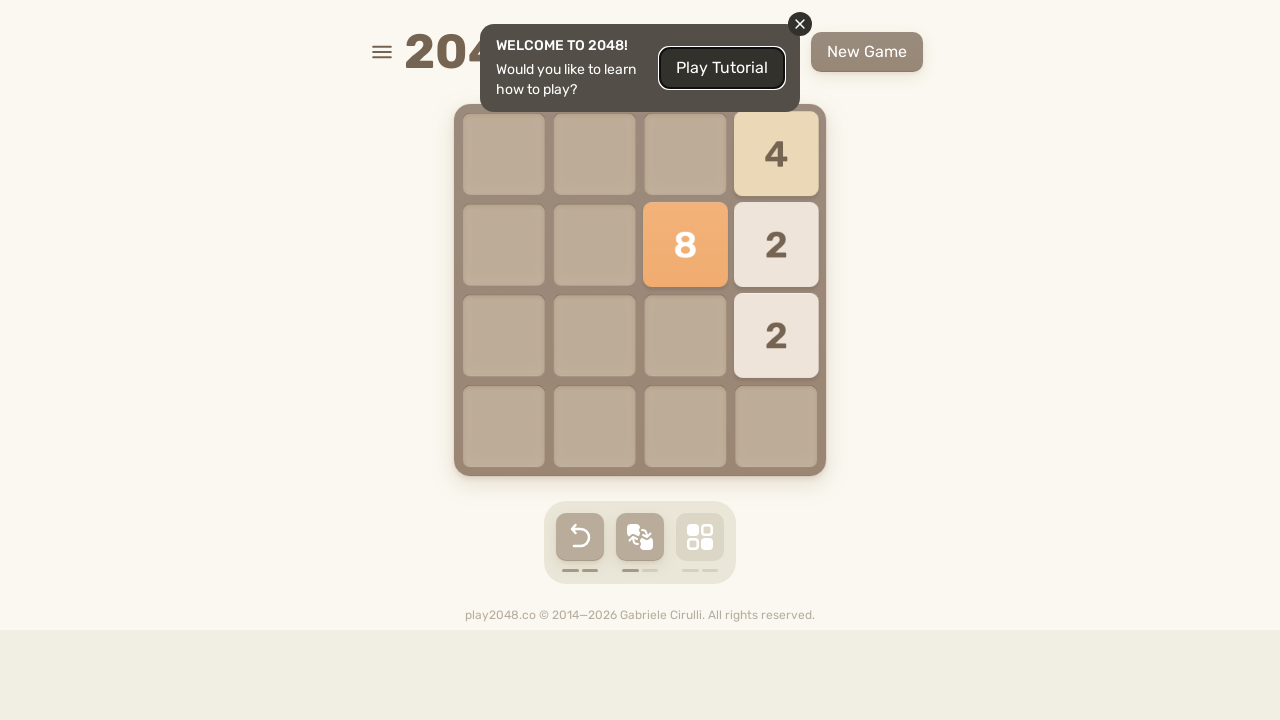

Pressed ArrowLeft key
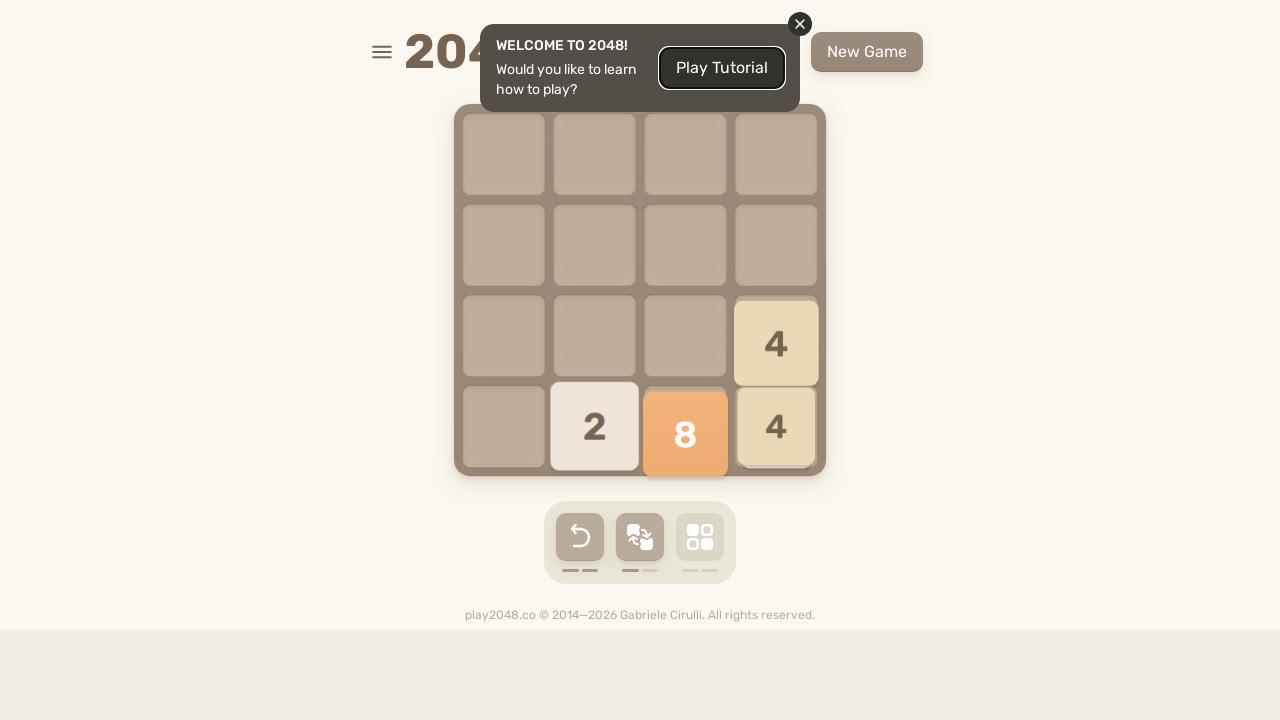

Waited 100ms between move sequences
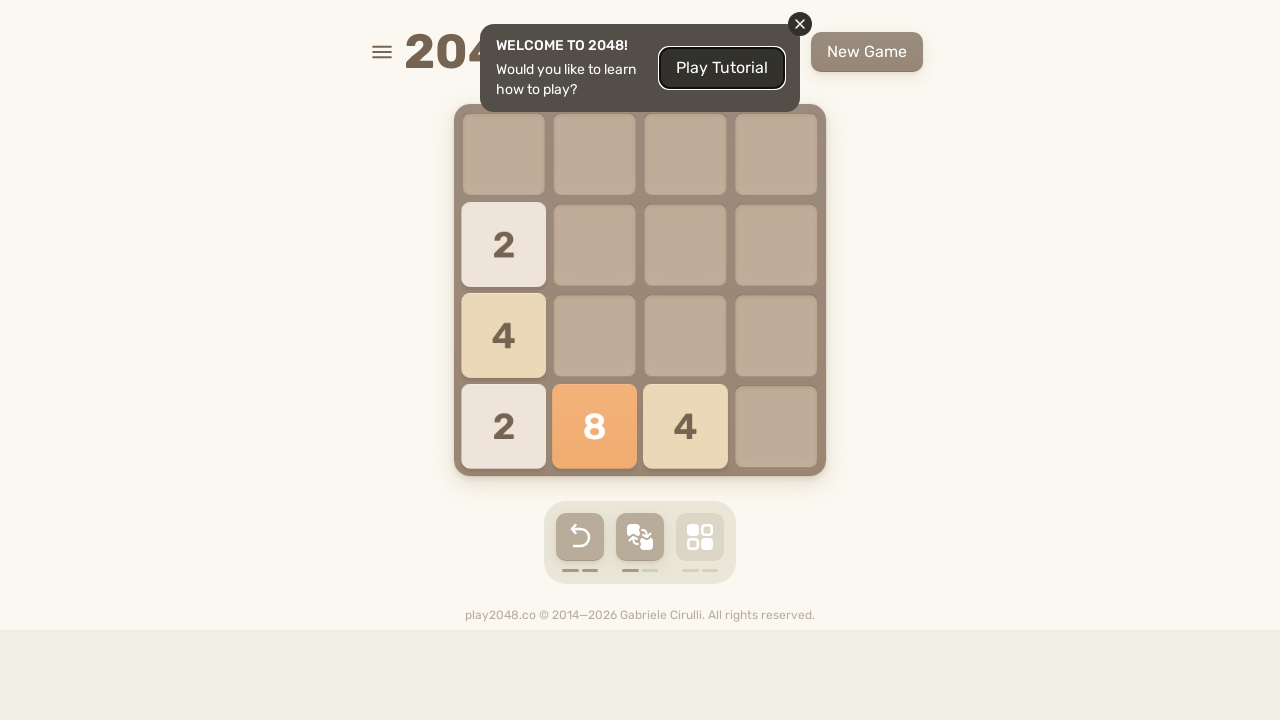

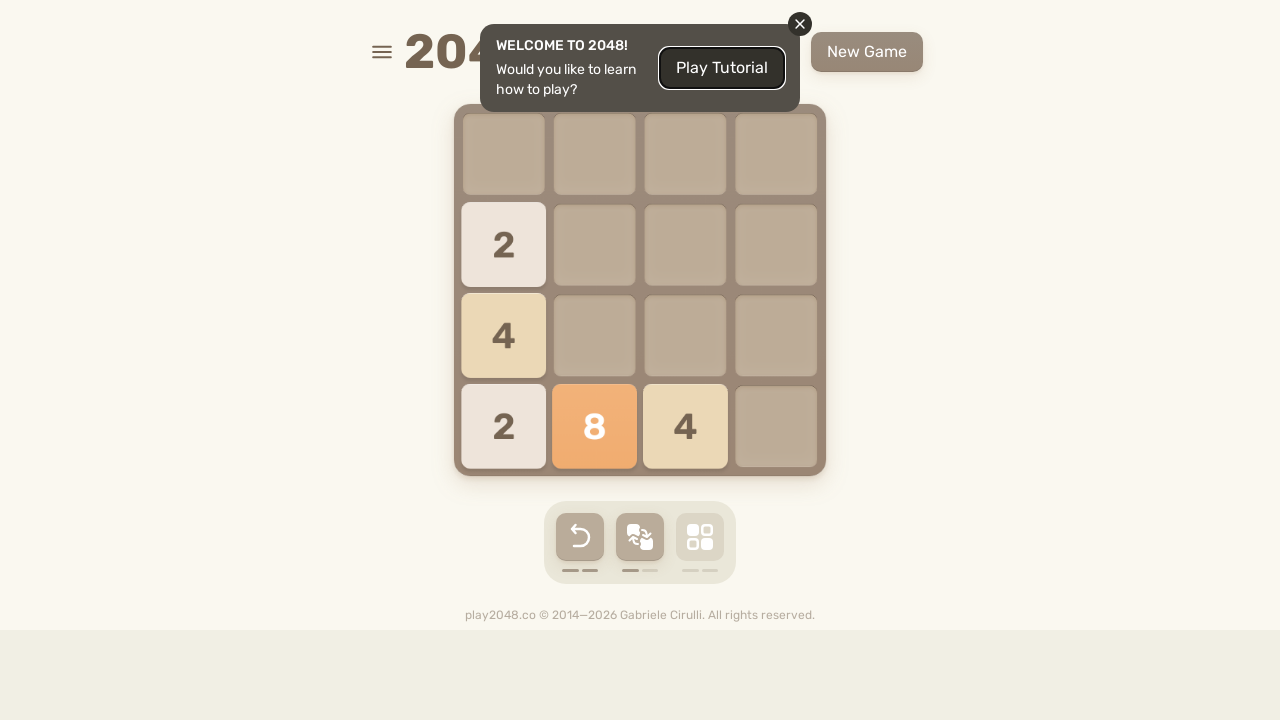